Navigates to an arXiv paper page and verifies that the paper title, abstract, and PDF download link are displayed correctly.

Starting URL: https://arxiv.org/abs/2107.03377

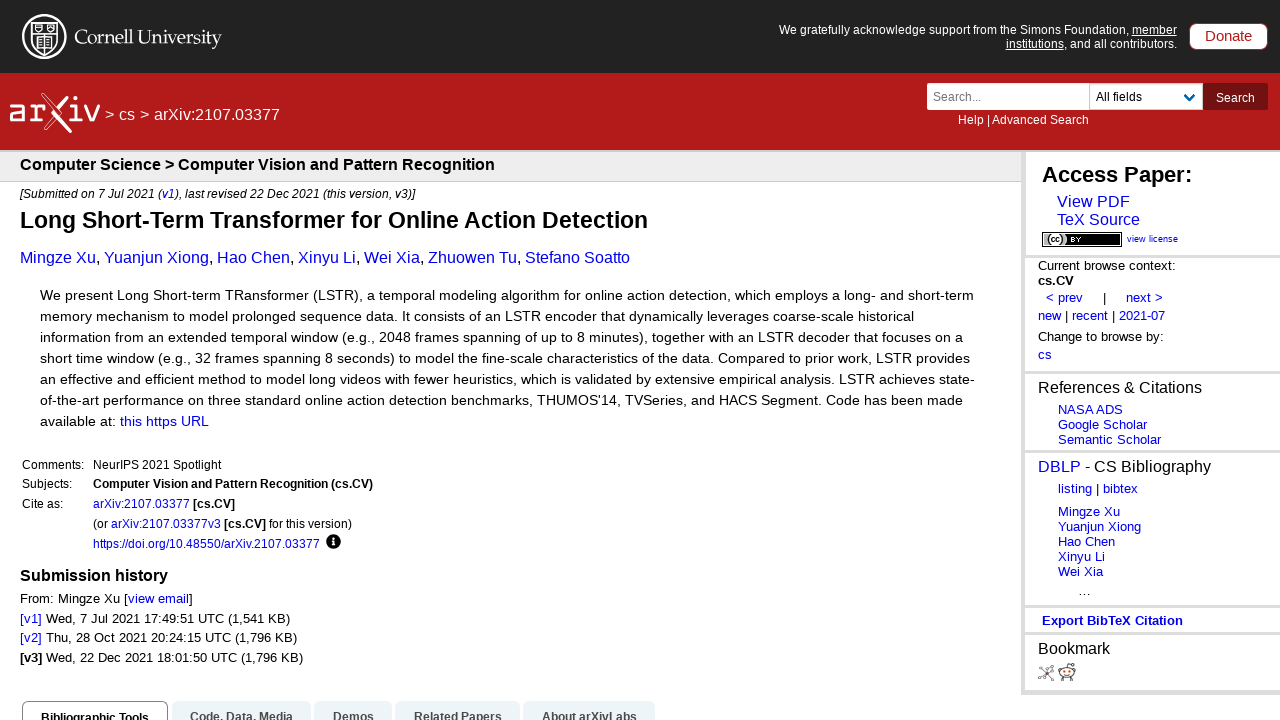

Waited for paper title element to load
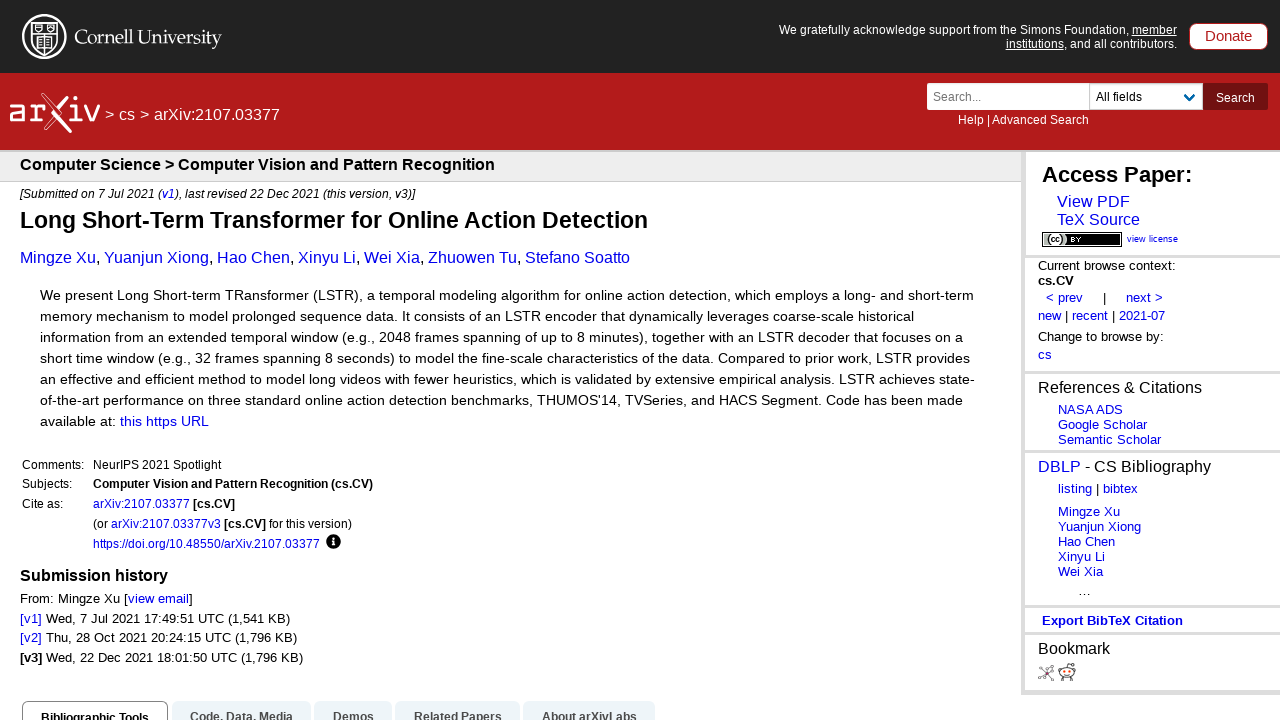

Waited for abstract section to load
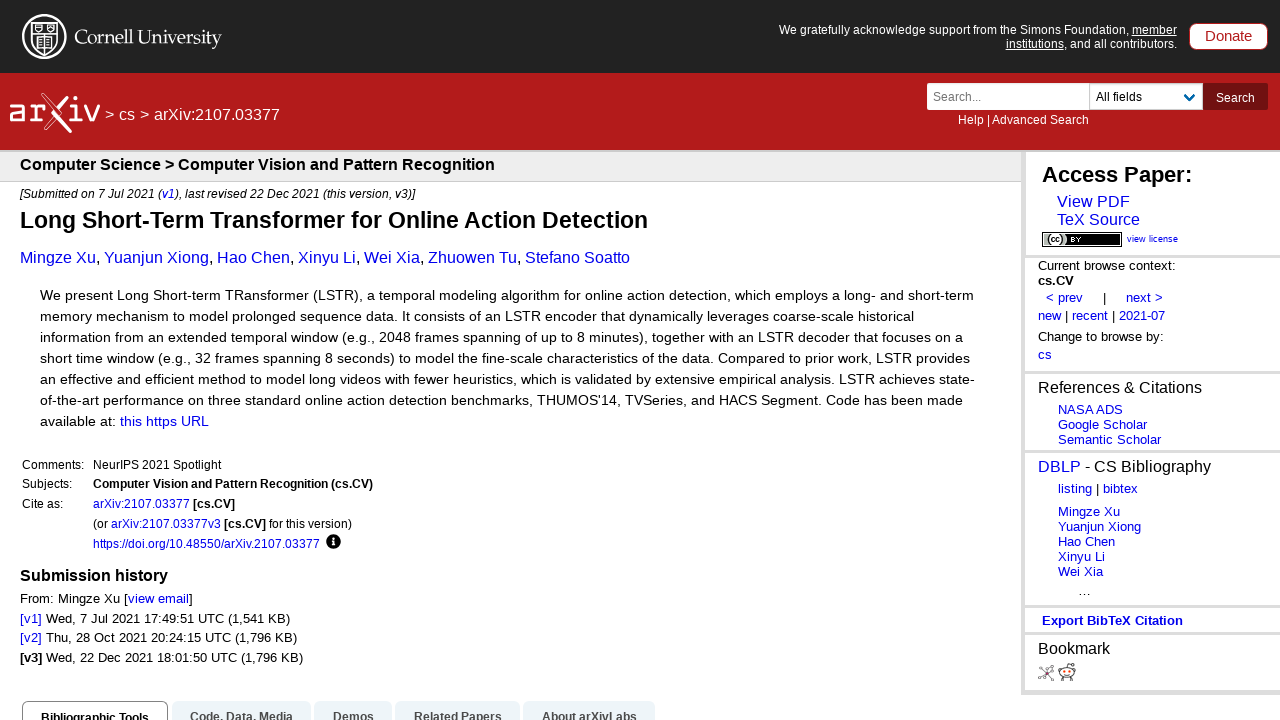

Waited for PDF download button to load
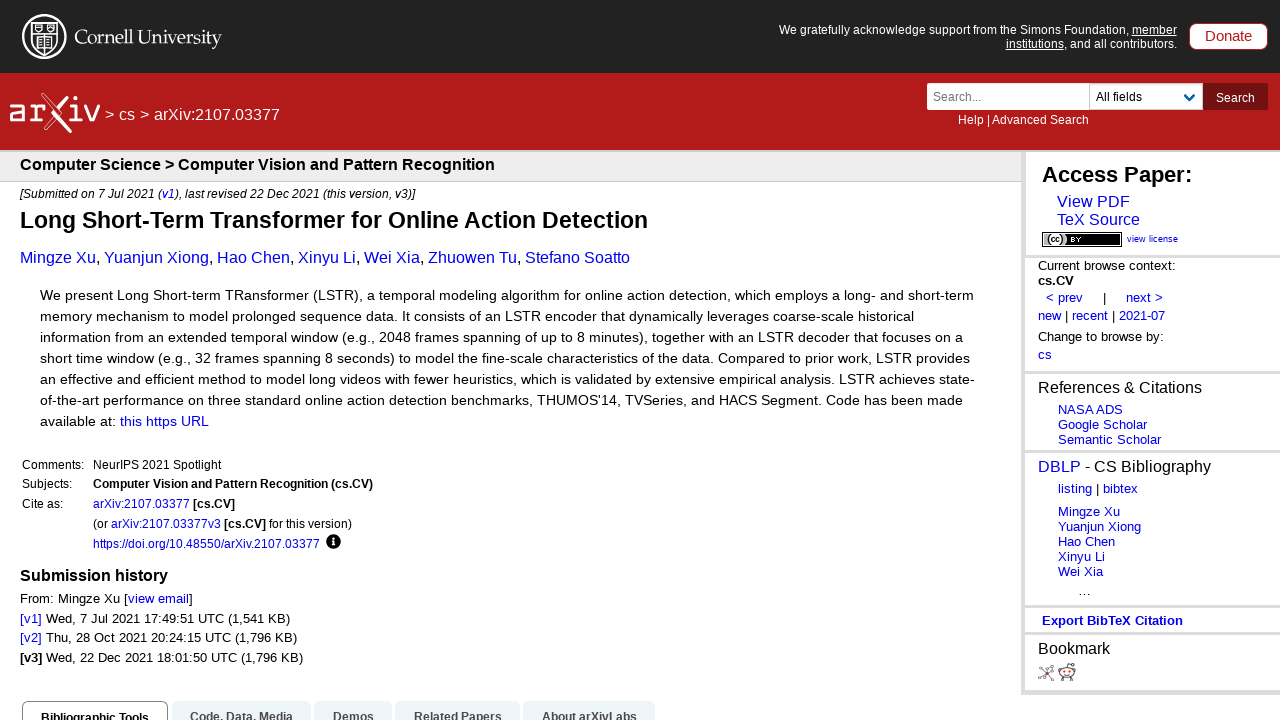

Clicked PDF download button to verify it is functional at (1094, 202) on .abs-button.download-pdf
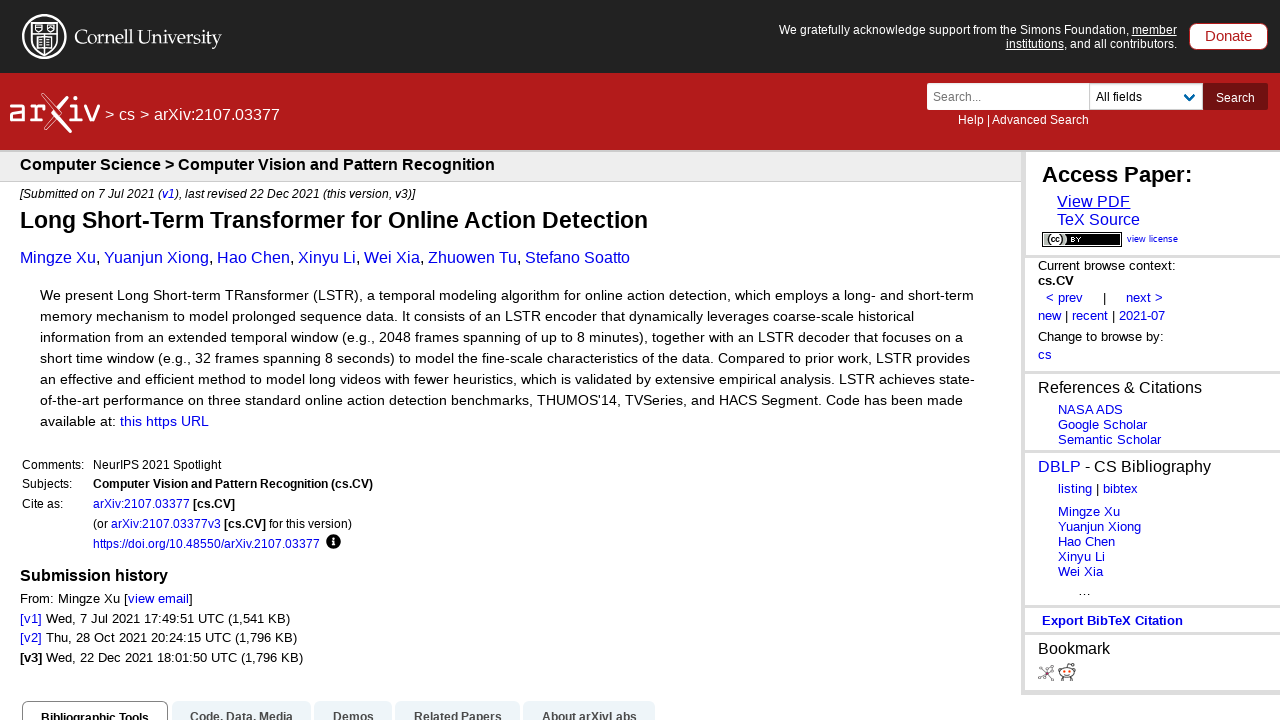

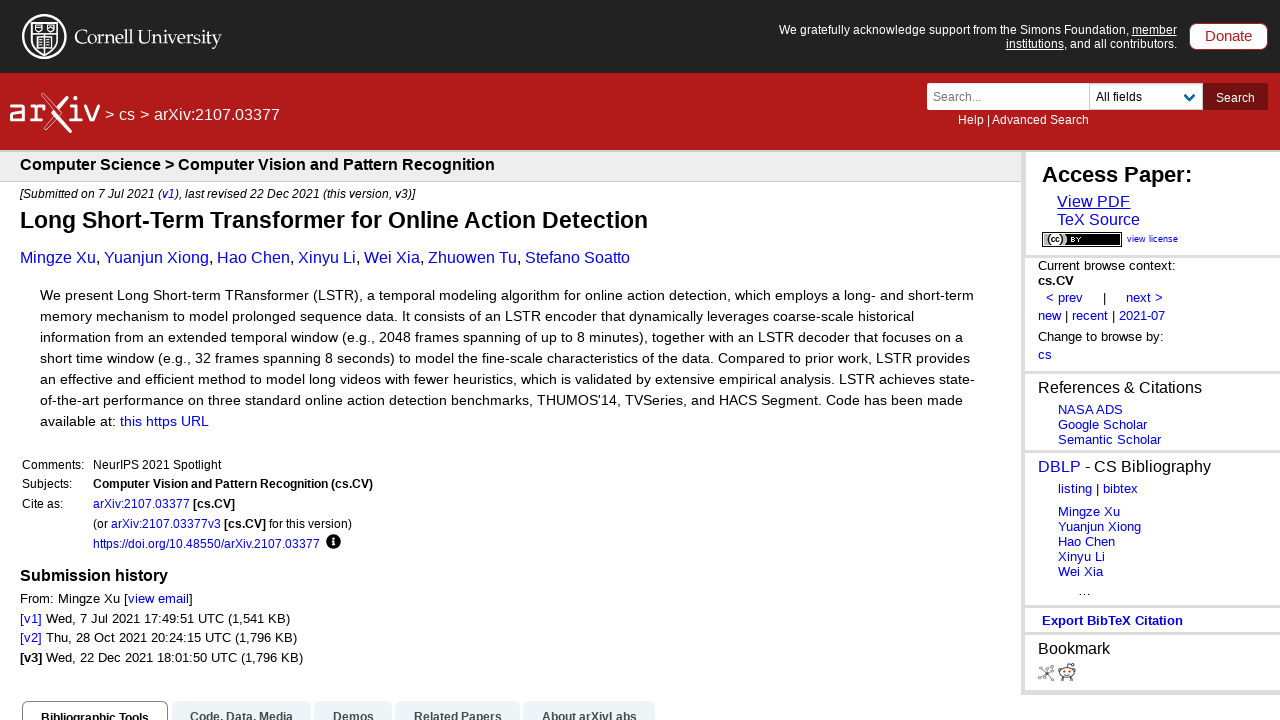